Tests selecting an option from a dropdown menu on an interest calculator page by choosing "monthly" from the compound frequency dropdown

Starting URL: http://www.calculator.net/interest-calculator.html

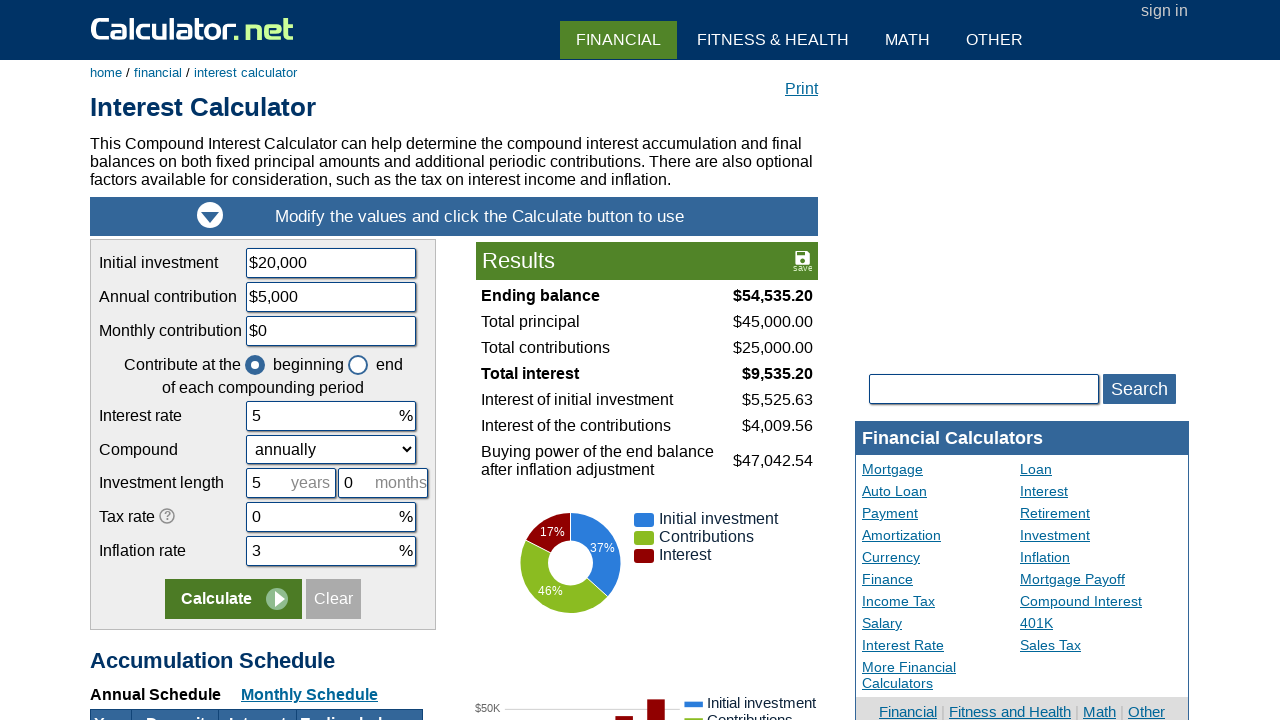

Navigated to interest calculator page
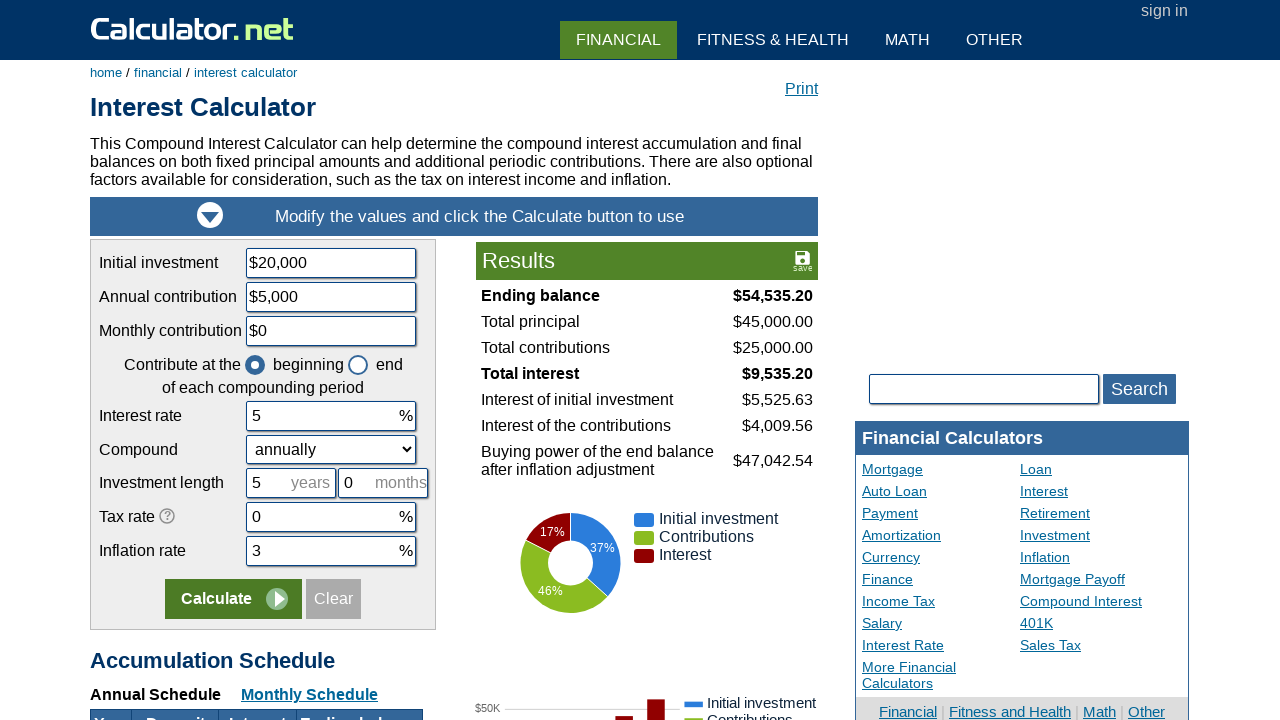

Compound frequency dropdown is visible and loaded
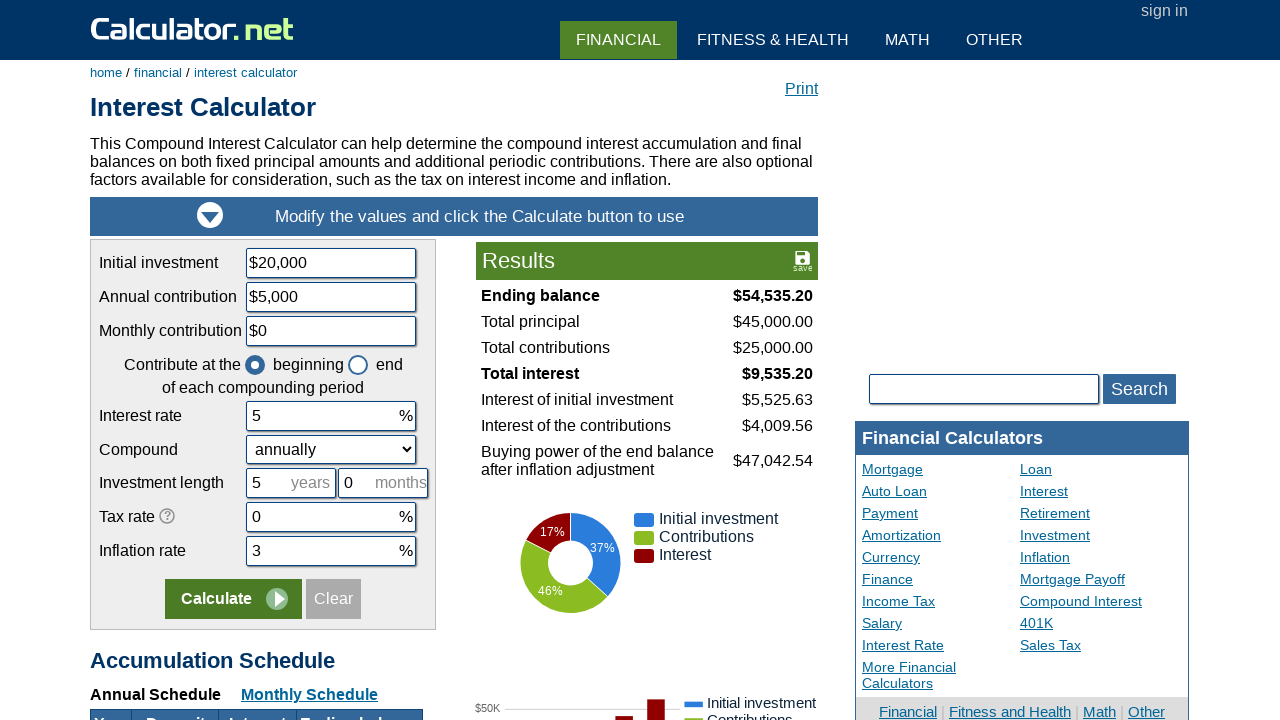

Selected 'monthly' from the compound frequency dropdown on #ccompound
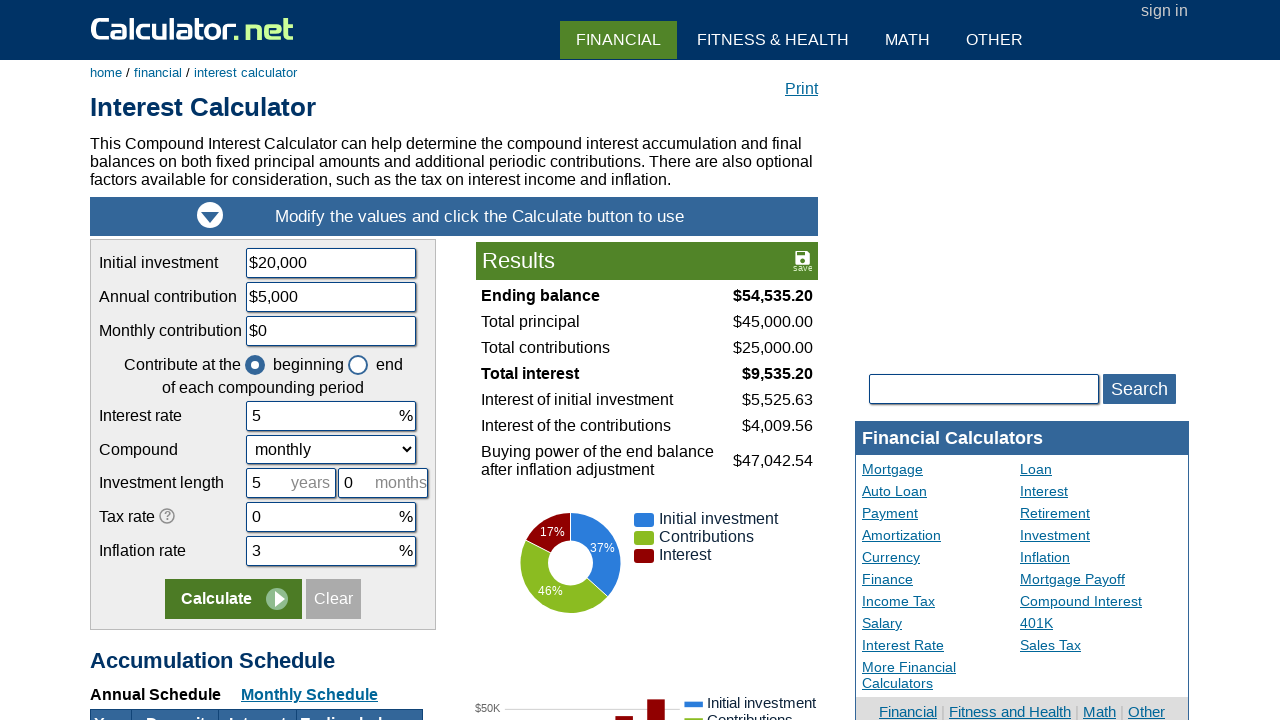

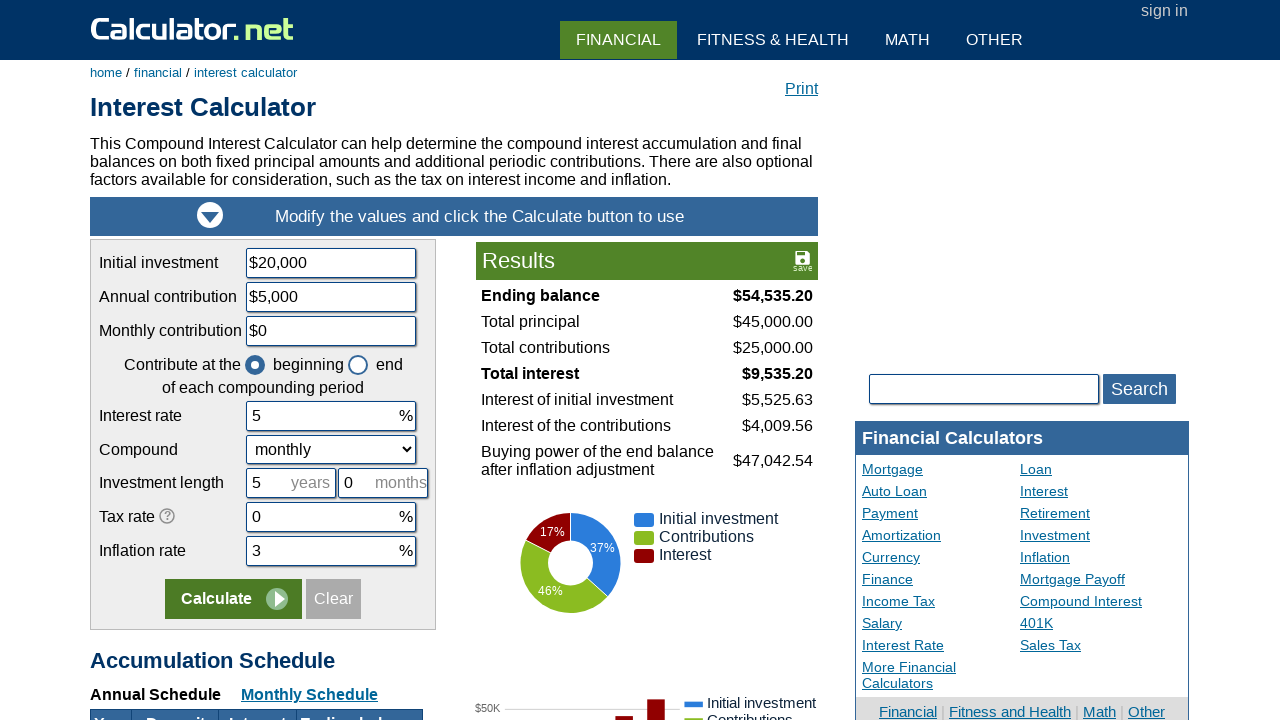